Tests JavaScript prompt dialog by clicking a button, entering text in the prompt, accepting it, and verifying the entered text appears in the result

Starting URL: https://the-internet.herokuapp.com/javascript_alerts

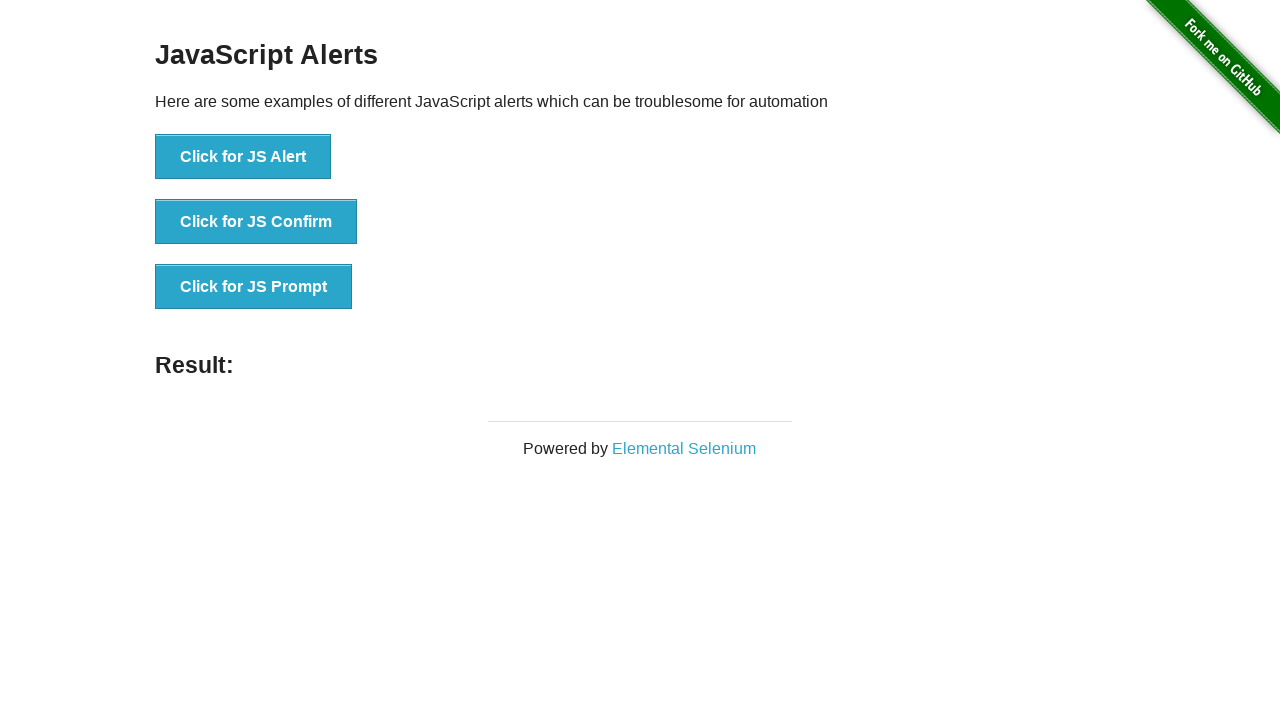

Set up dialog handler to accept prompt with text 'Yes!'
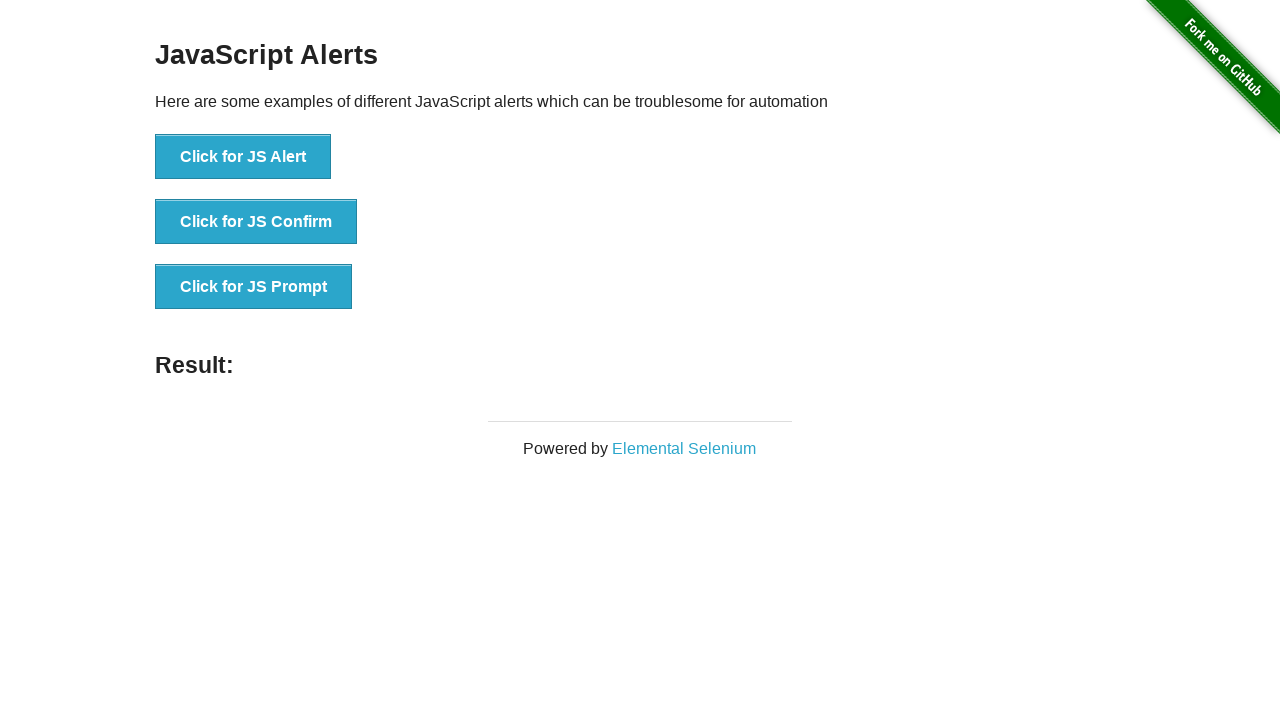

Clicked button to trigger JavaScript prompt dialog at (254, 287) on text=Click for JS Prompt
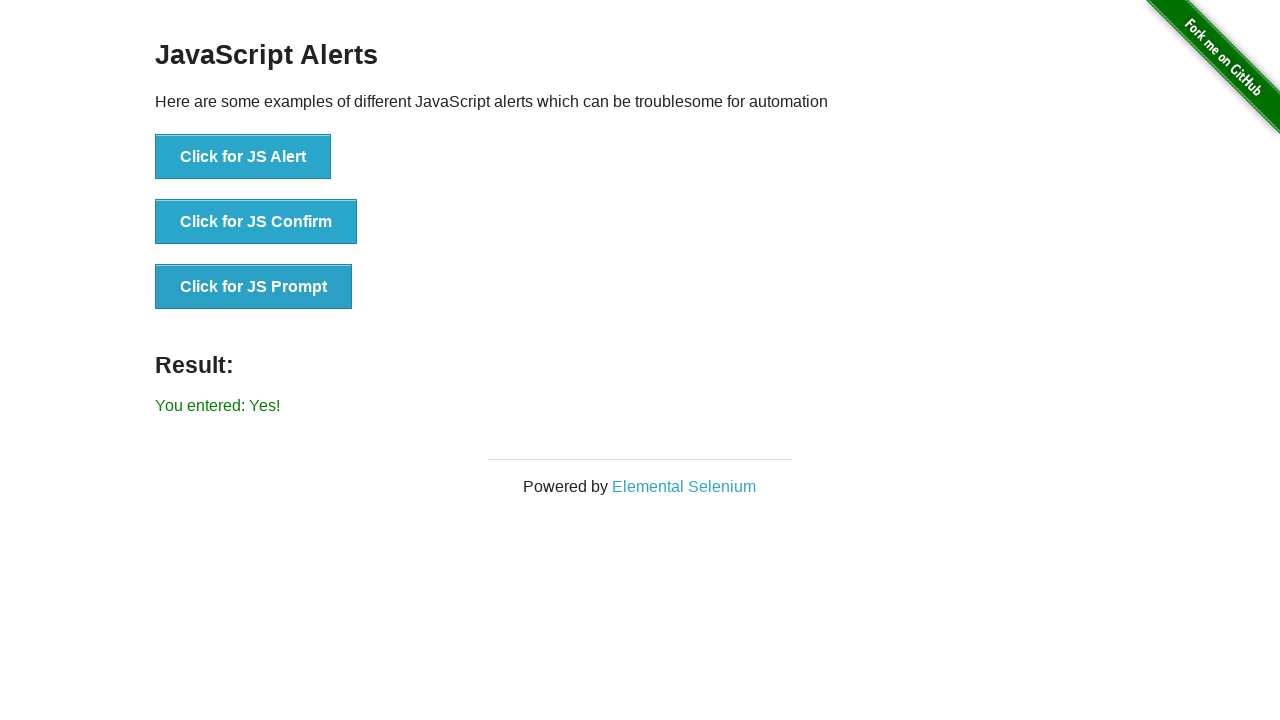

Waited for result element to appear
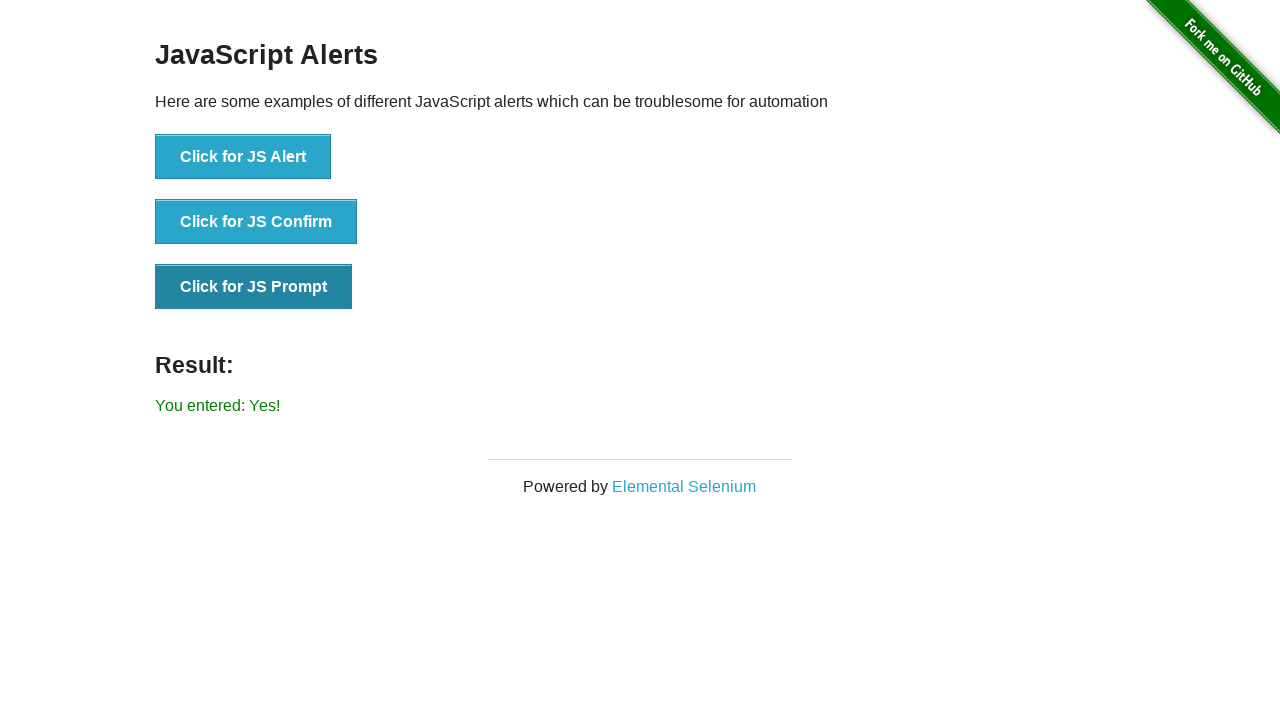

Retrieved result text from element
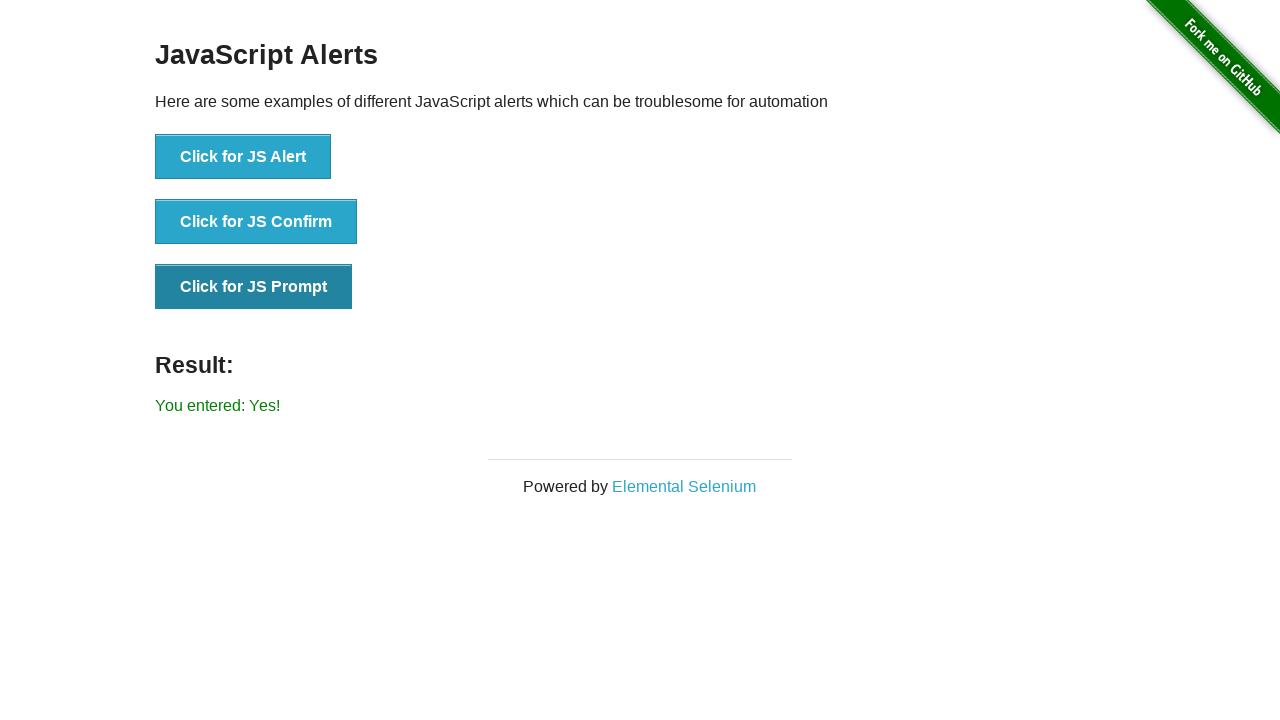

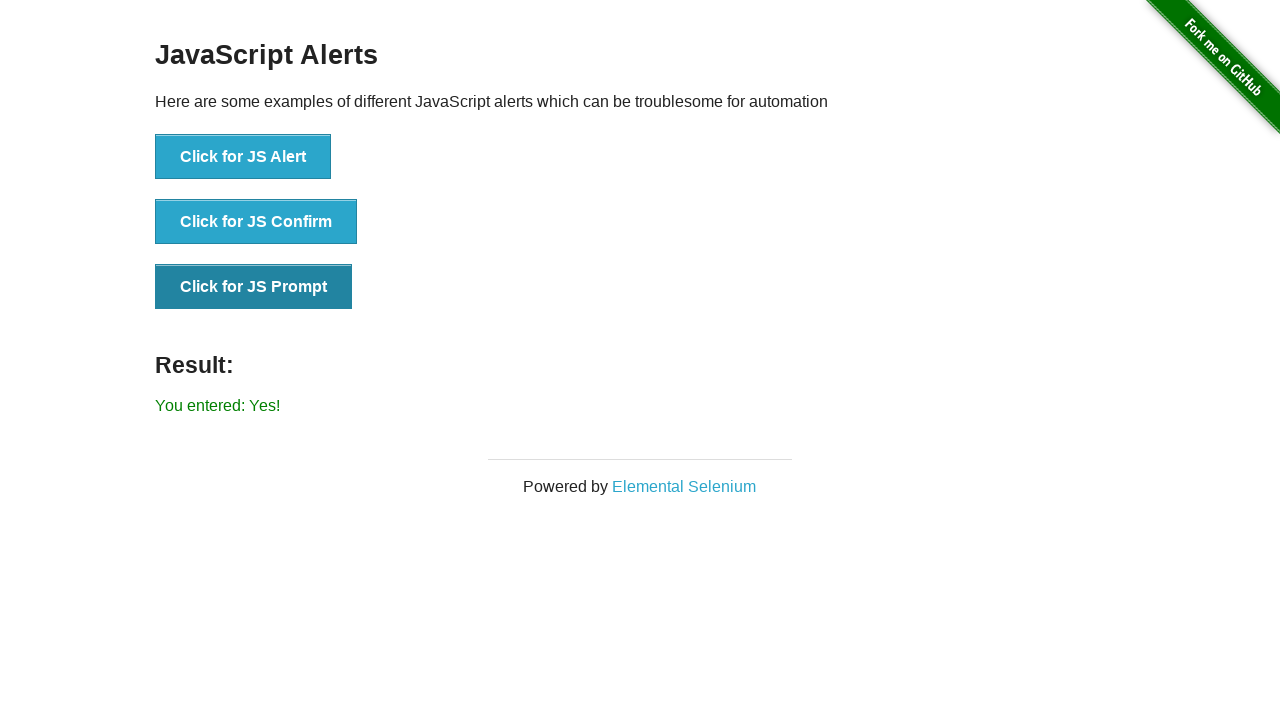